Navigates through a paginated employee table and counts the number of employees per position/job title

Starting URL: https://editor.datatables.net/examples/extensions/excel

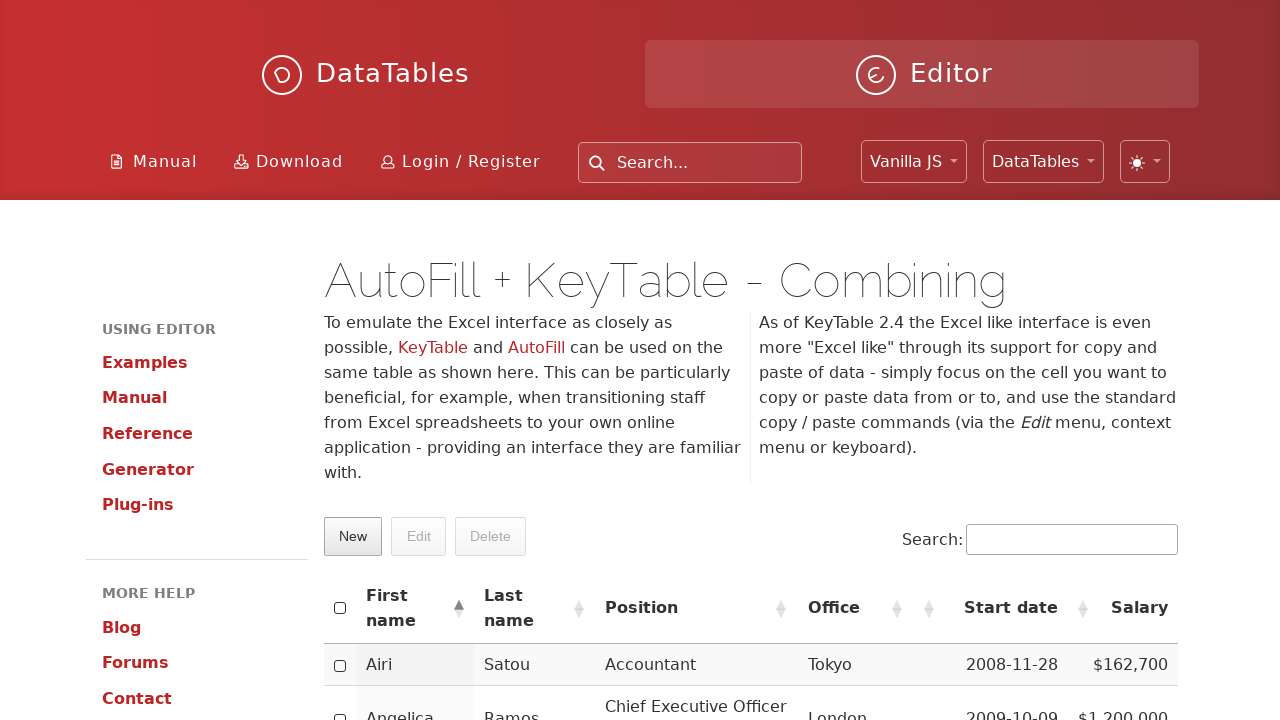

Reloaded page to reset pagination
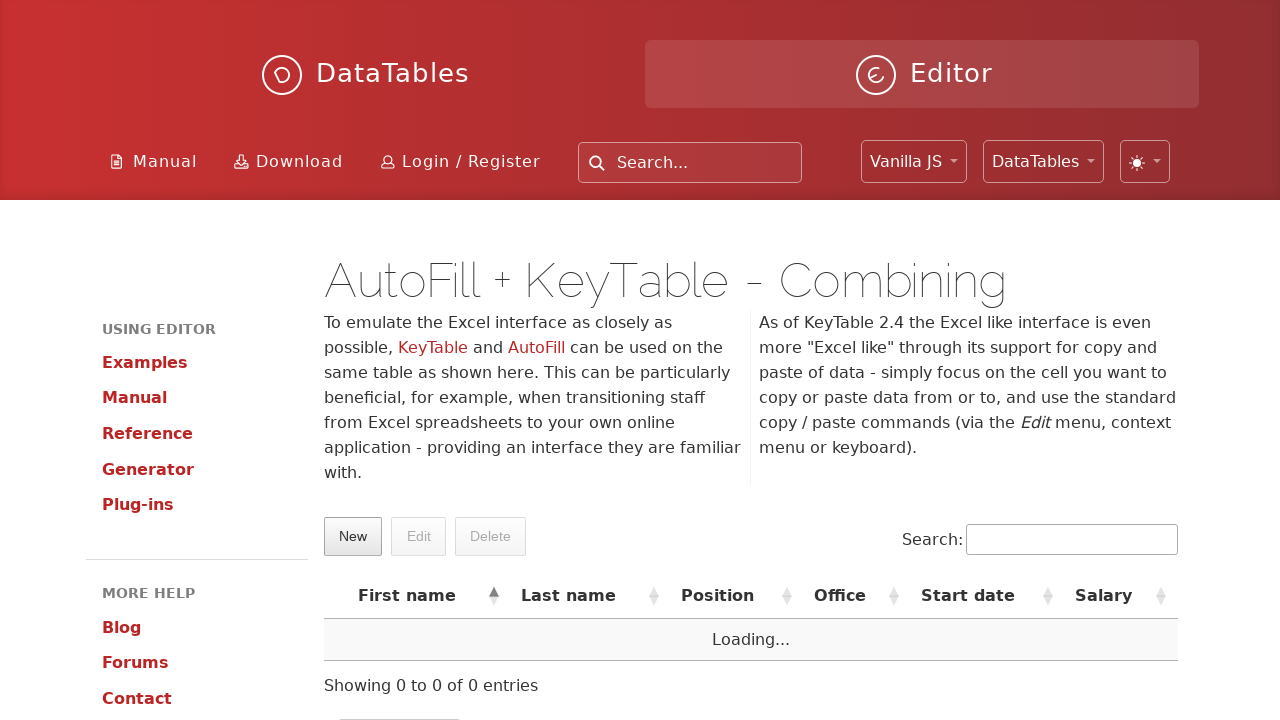

Table loaded and became visible
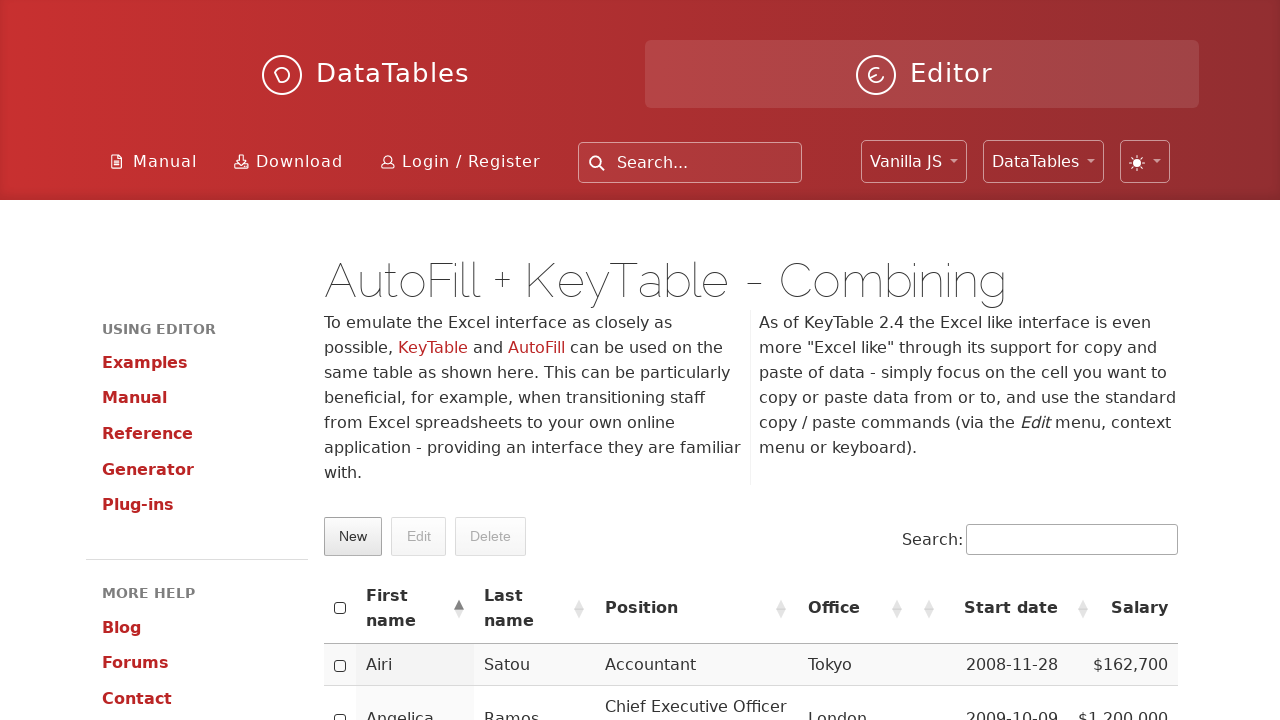

Scrolled table into view
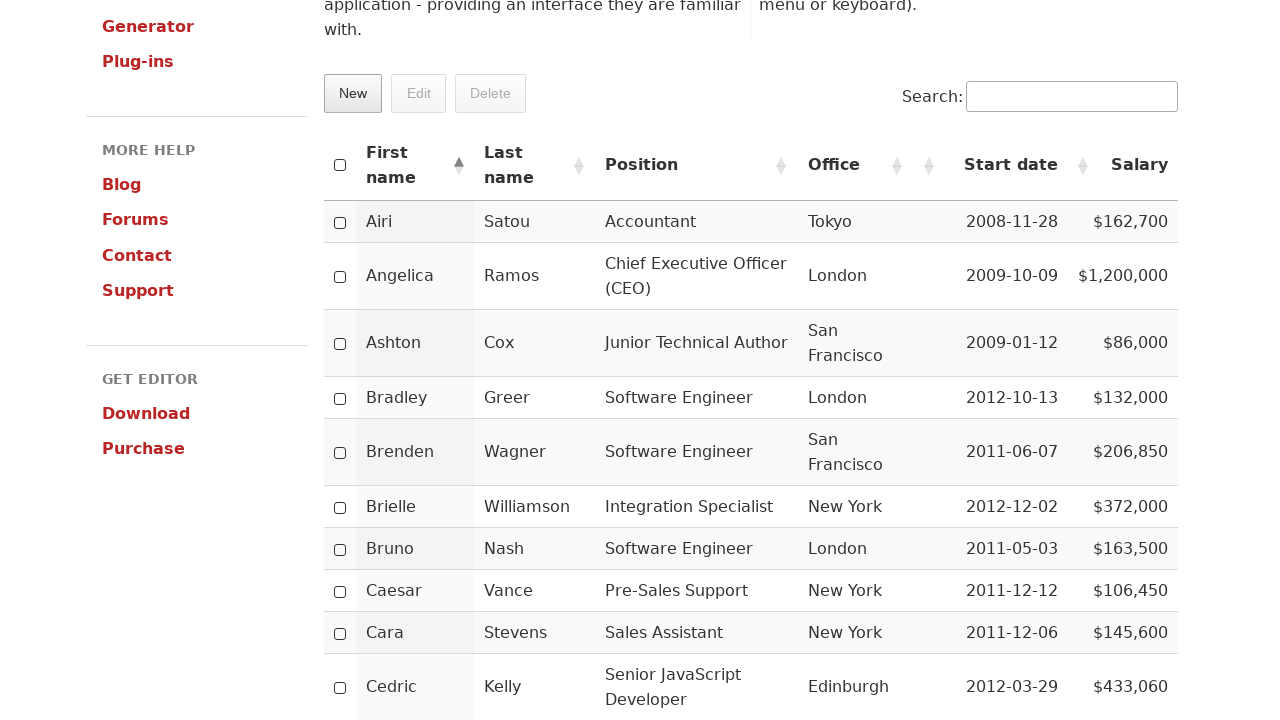

Table rows confirmed visible after scroll
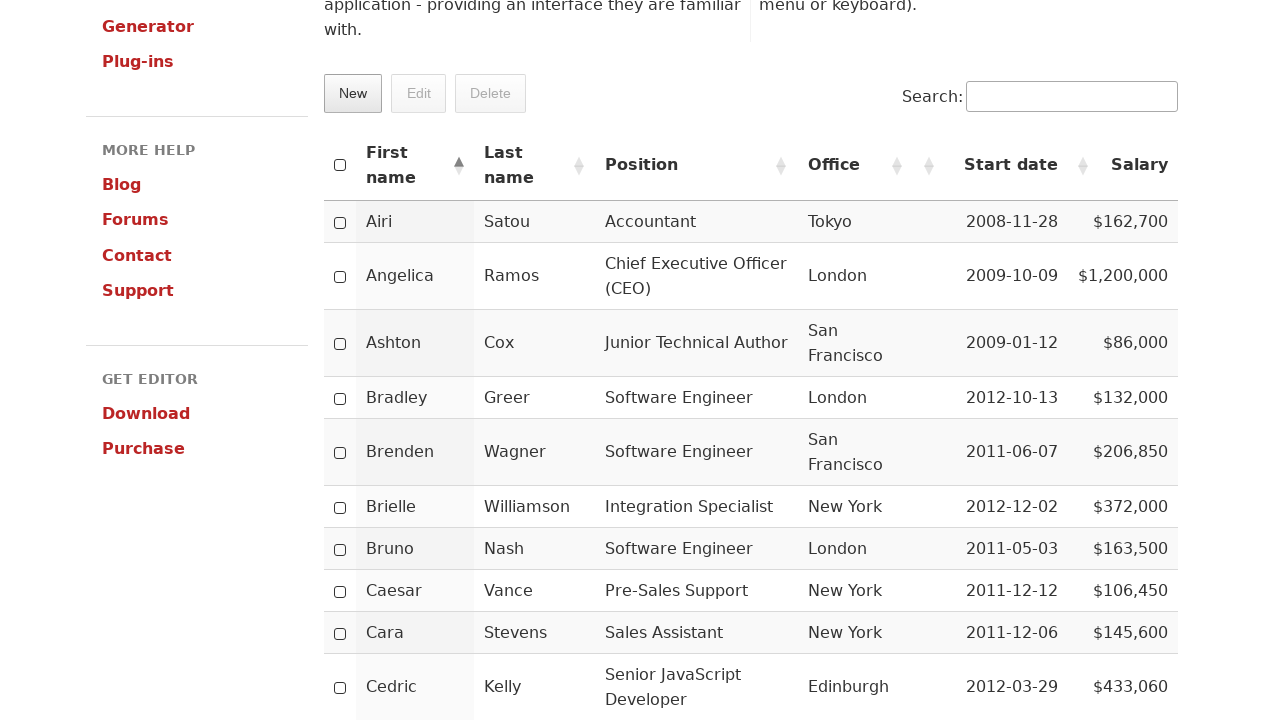

Retrieved total page count: 0 pages
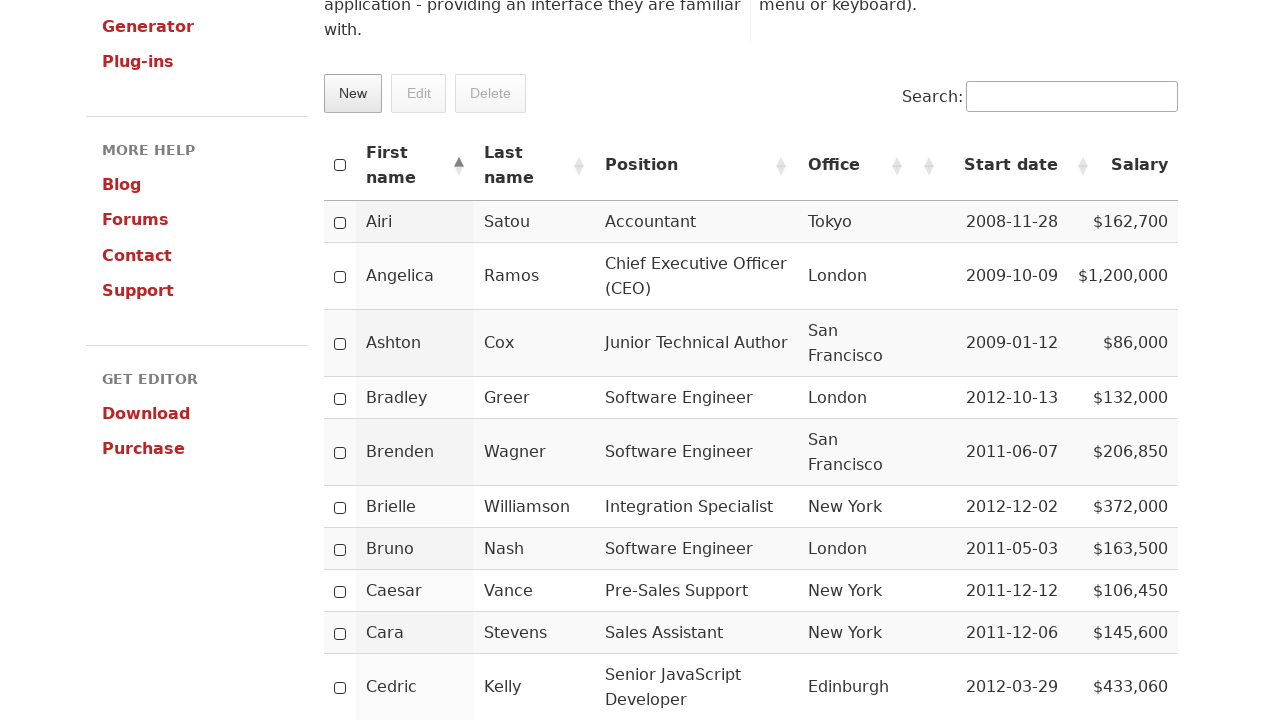

Table data loaded on page 1
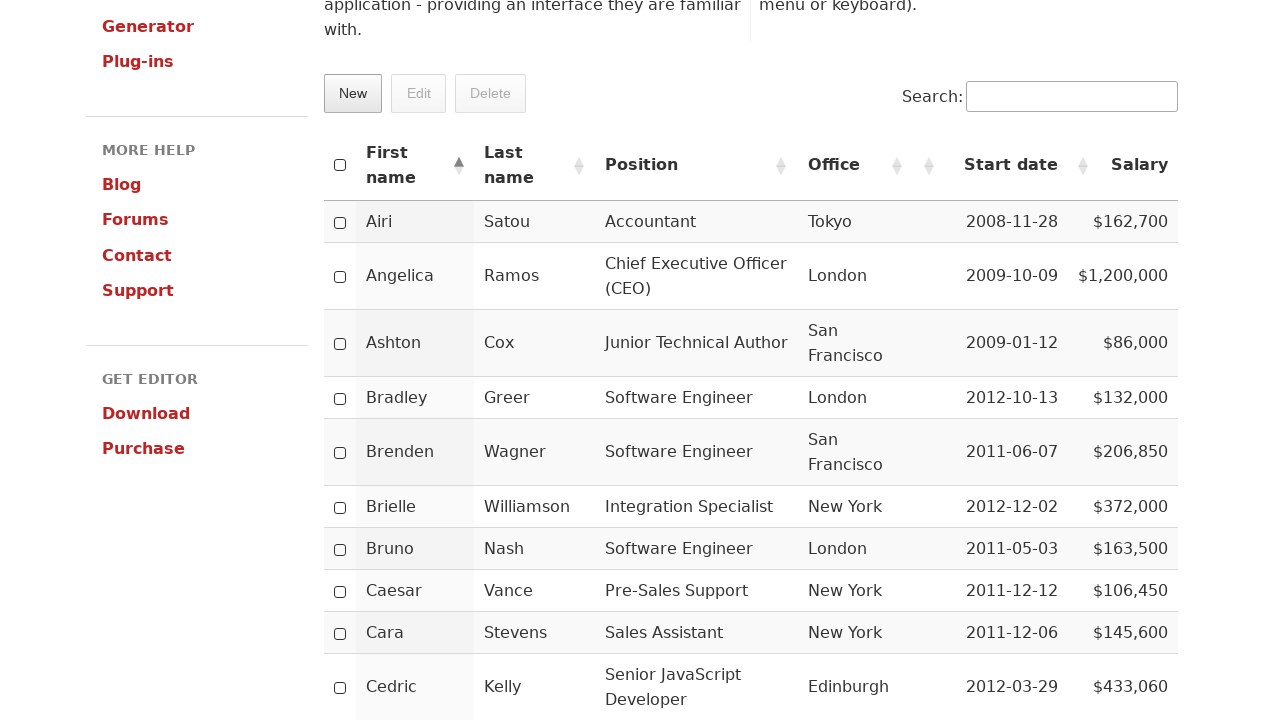

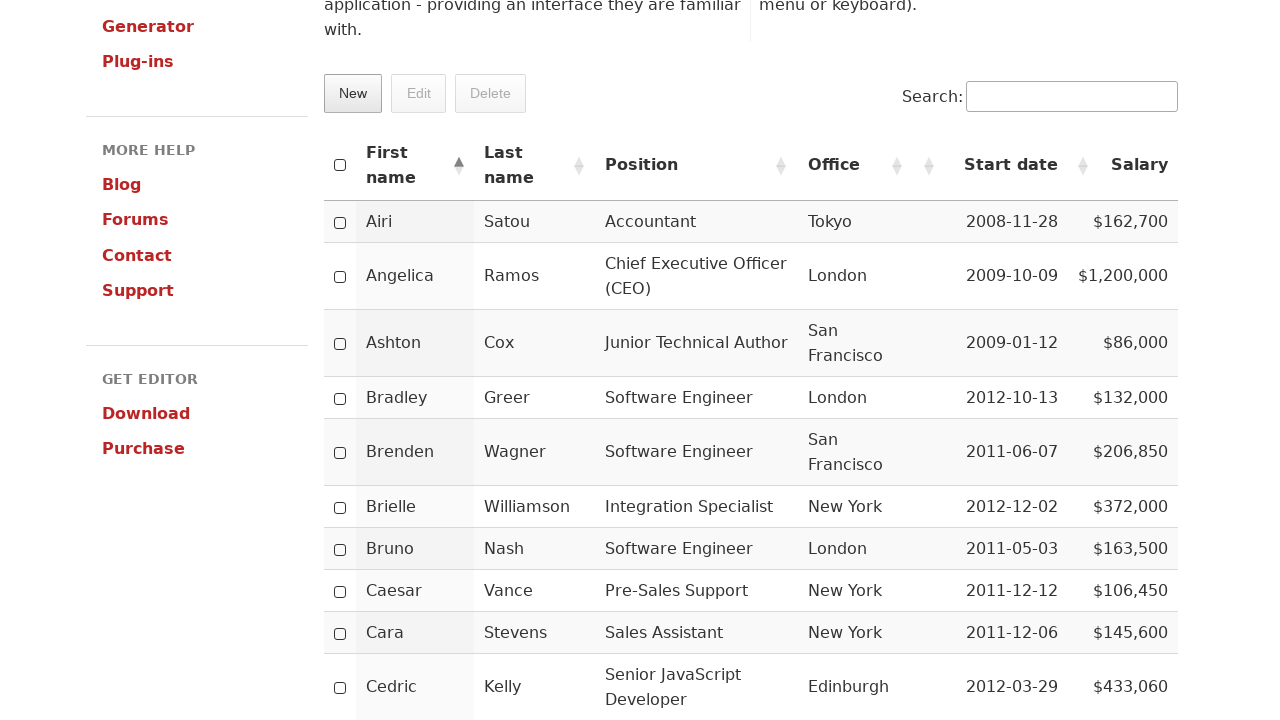